Tests drag and drop functionality on the jQuery UI demo page by dragging a draggable element and dropping it onto a droppable target within an iframe.

Starting URL: https://jqueryui.com/droppable/

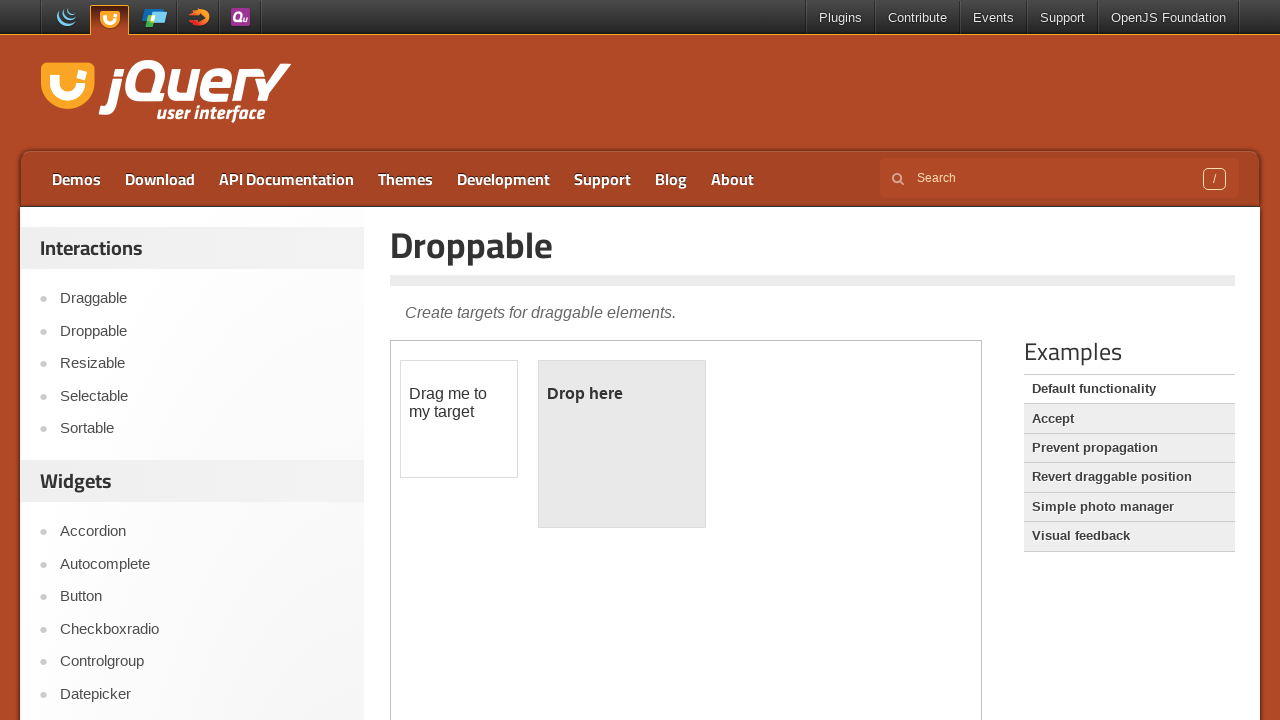

Located the iframe containing the drag and drop demo
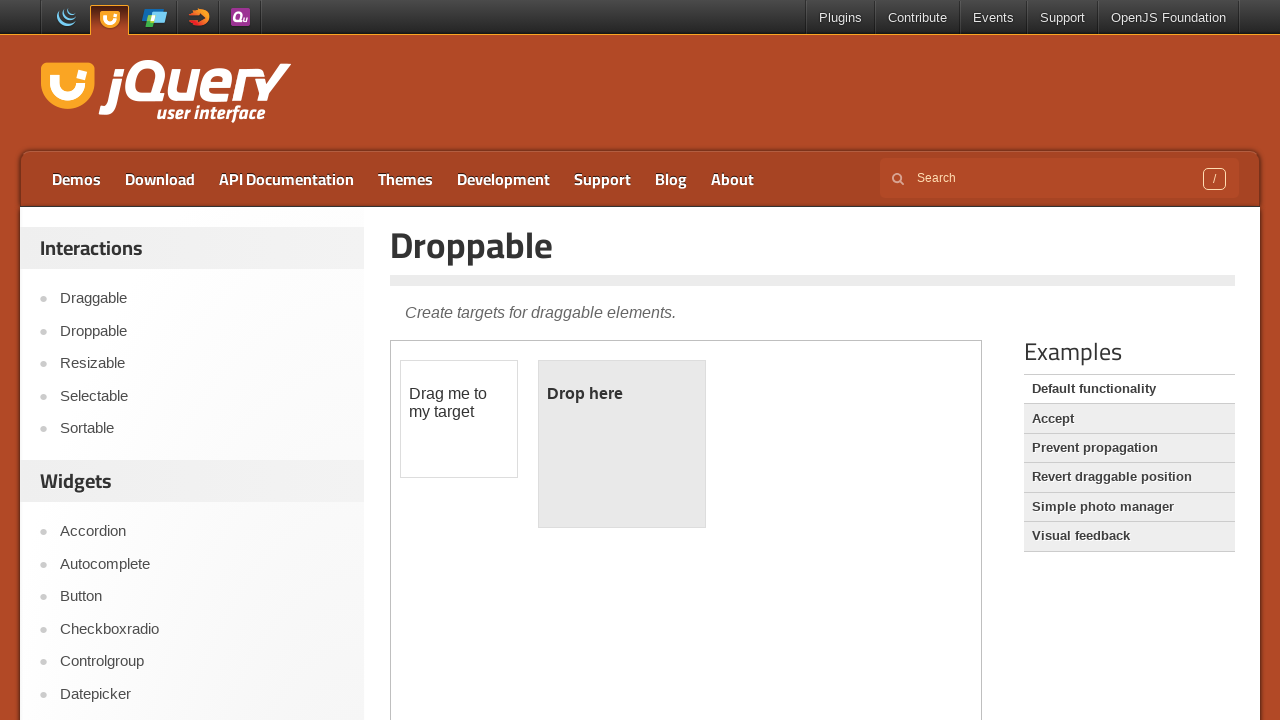

Located the draggable element with id 'draggable'
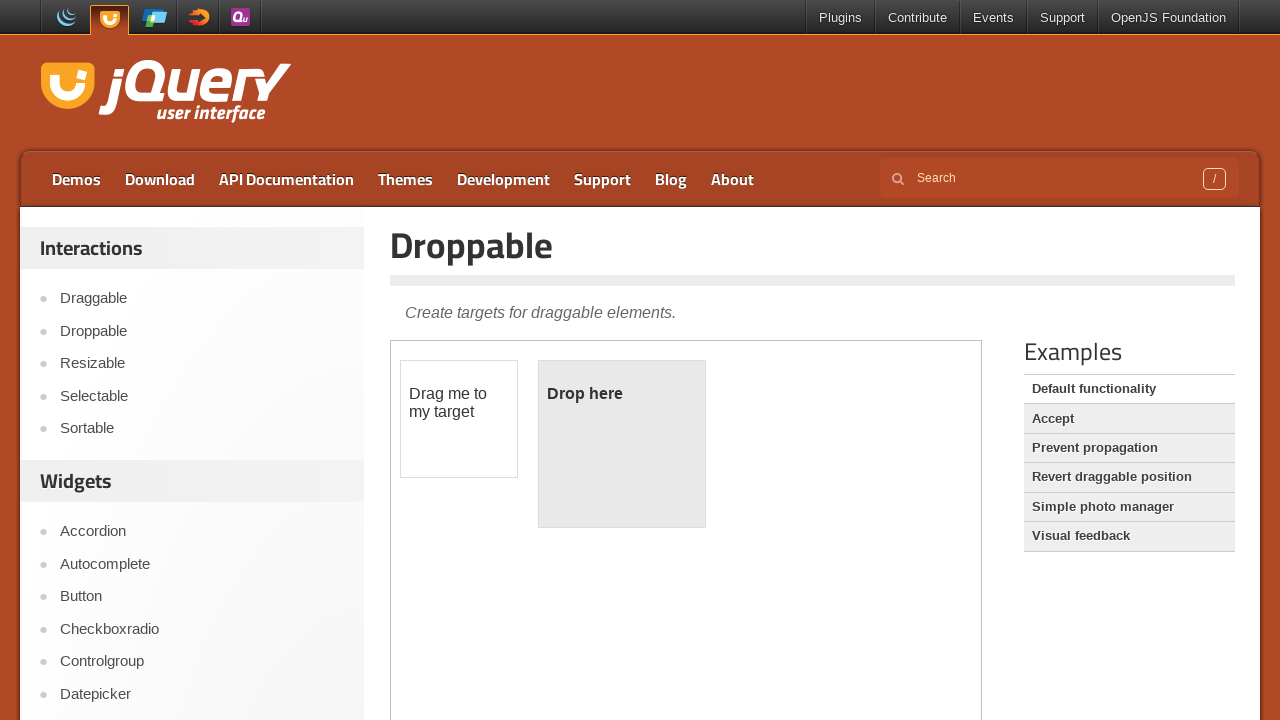

Located the droppable target element with id 'droppable'
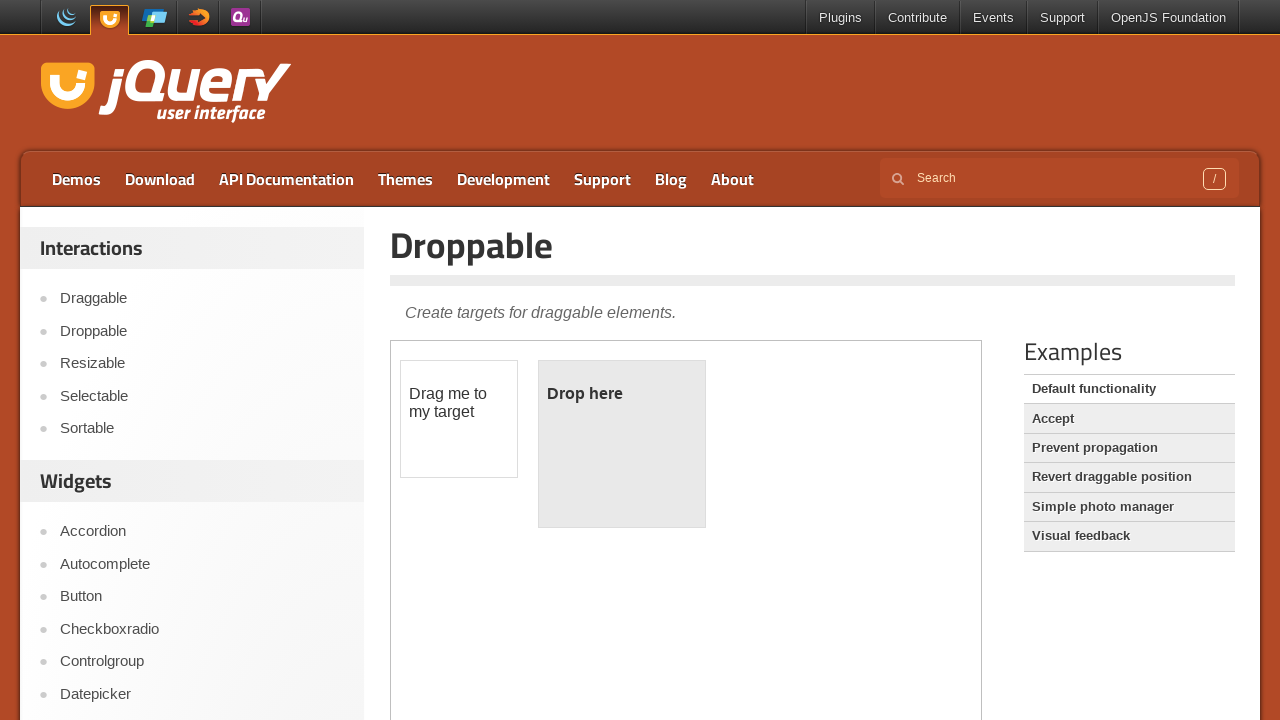

Dragged the draggable element and dropped it onto the droppable target at (622, 444)
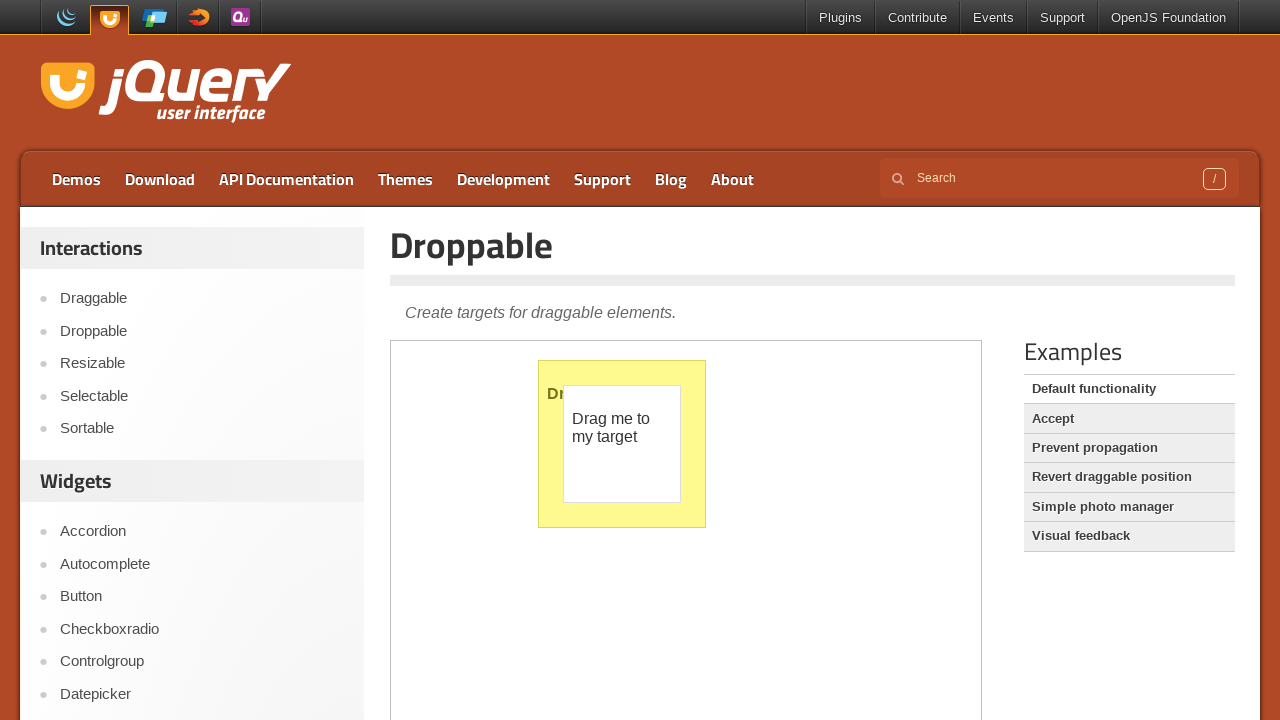

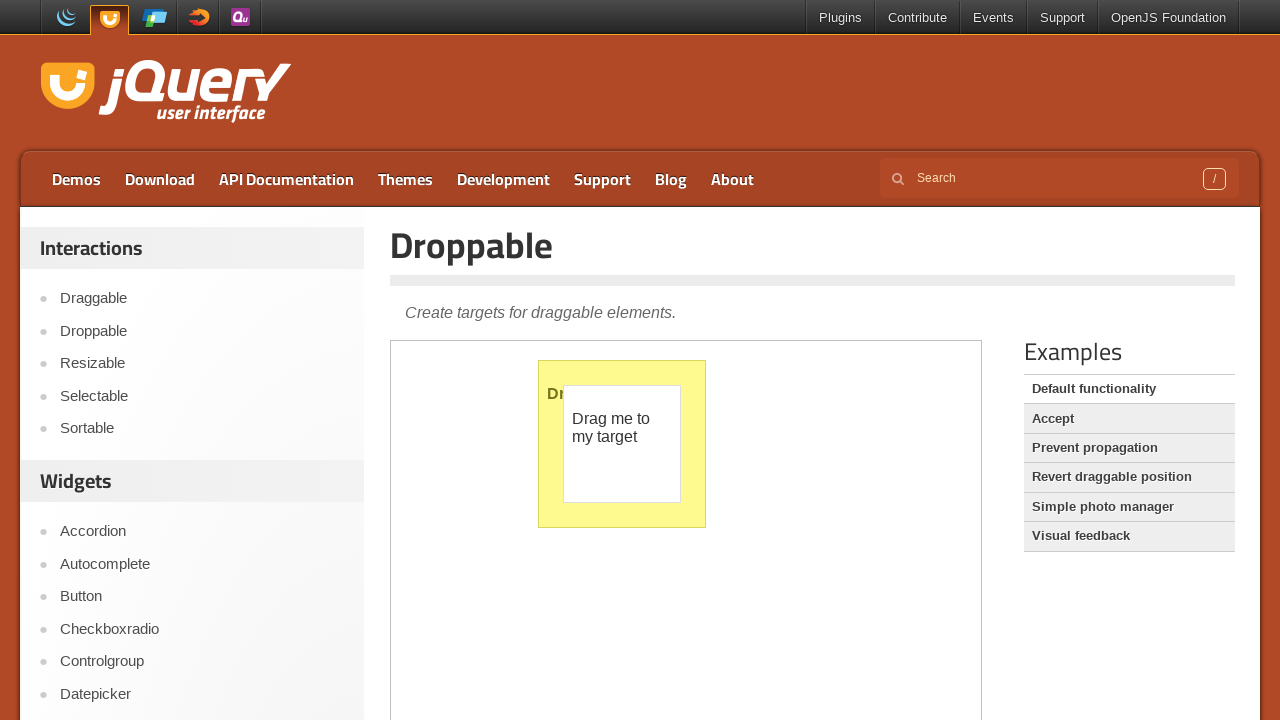